Tests dropdown handling by navigating to the Widgets menu, clicking on Select Menu, and selecting an option from a dropdown by its value

Starting URL: https://www.tutorialspoint.com/selenium/practice/selenium_automation_practice.php

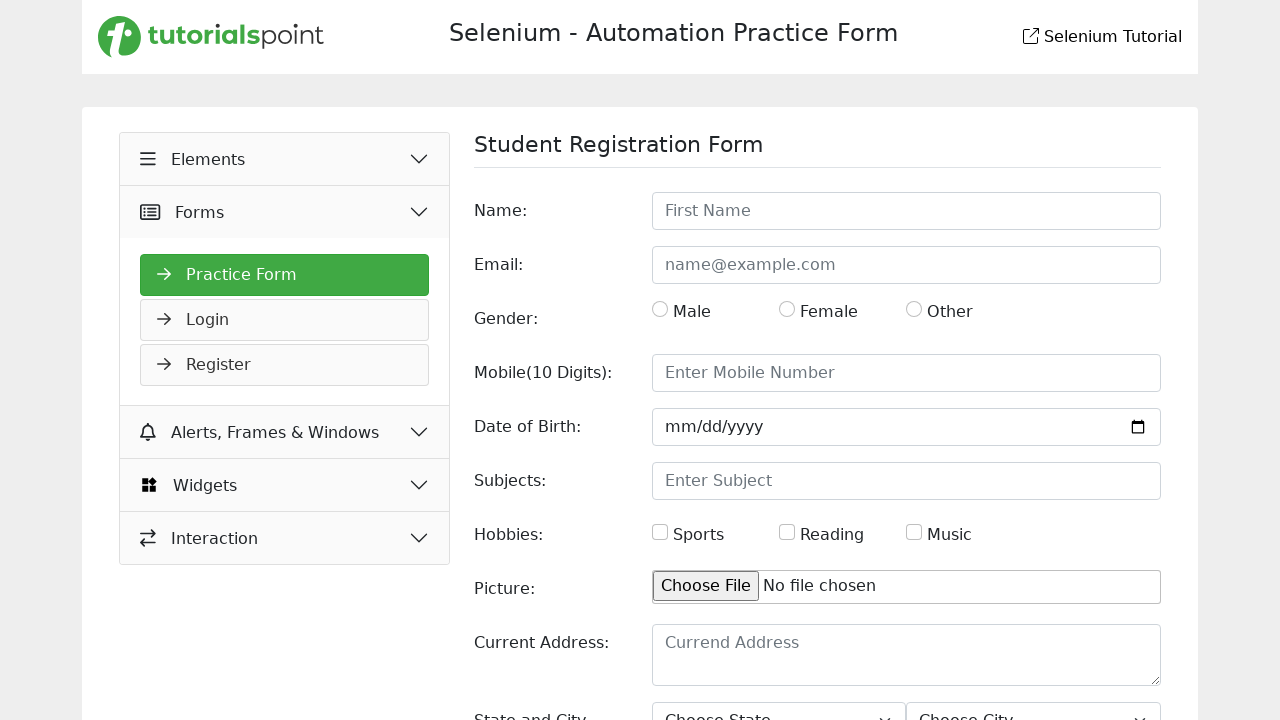

Clicked Widgets button to expand menu at (285, 485) on xpath=//button[text()=' Widgets']
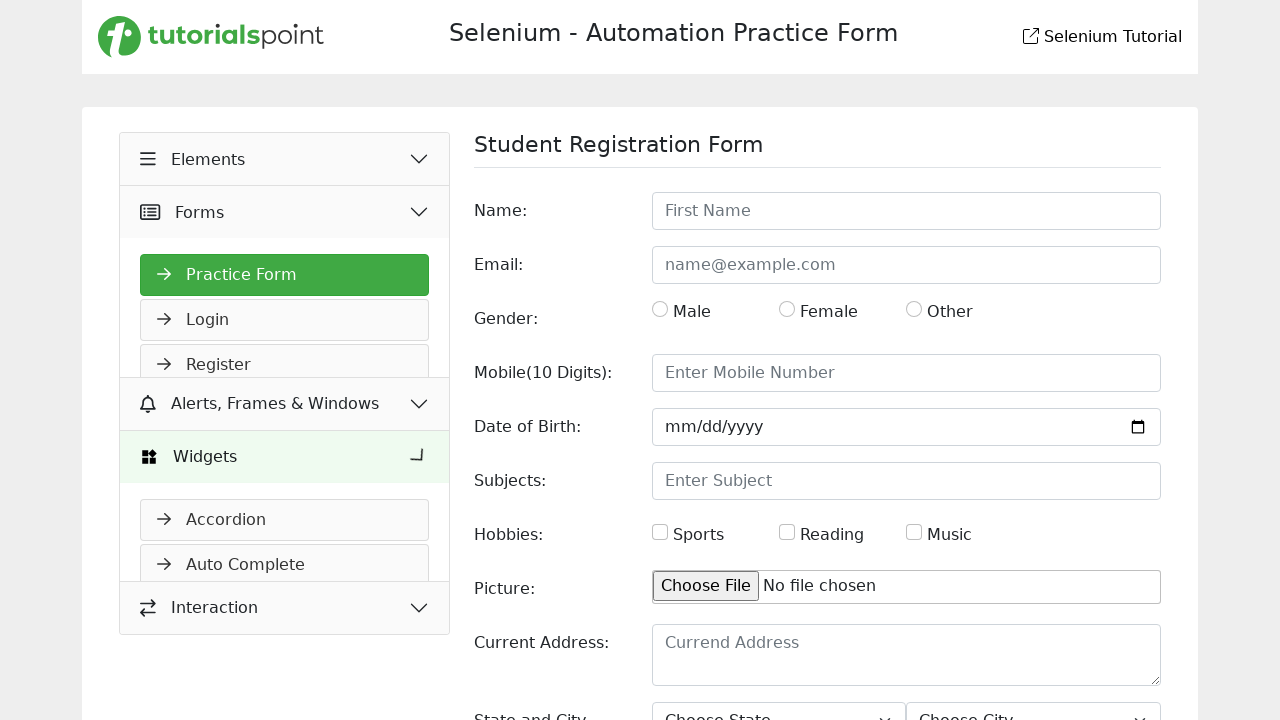

Select Menu link appeared in expanded Widgets menu
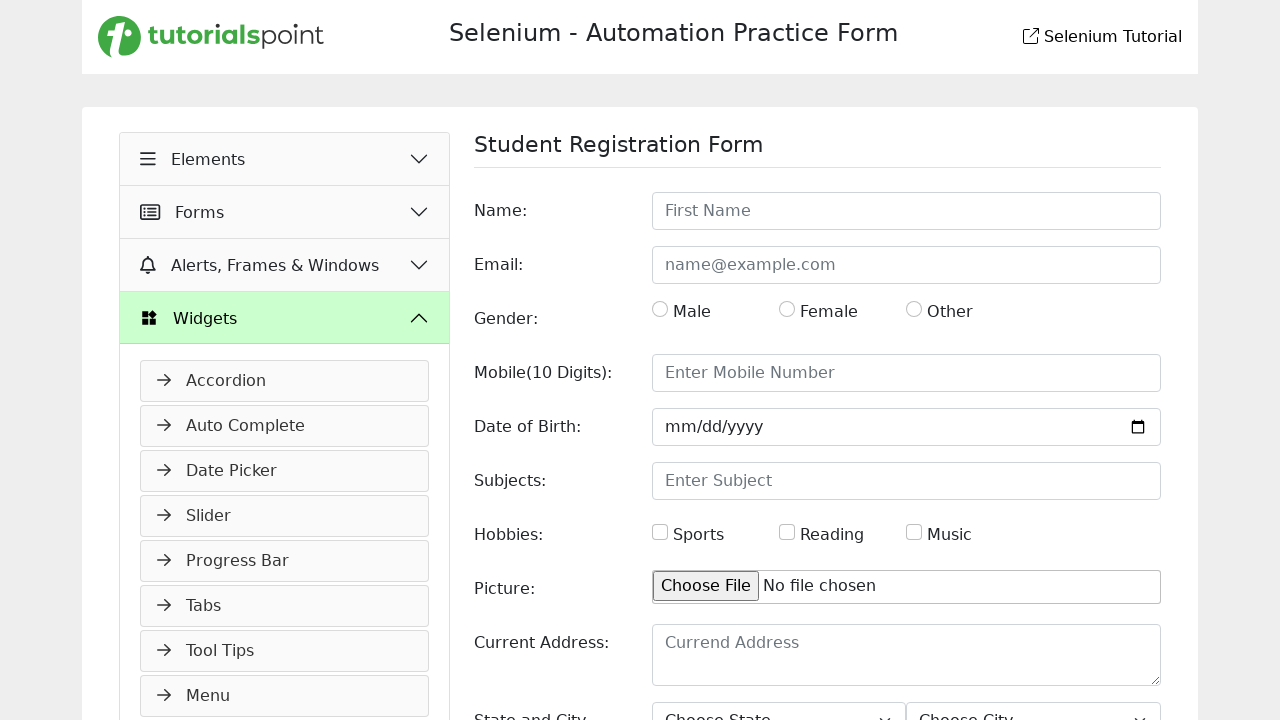

Clicked Select Menu link to navigate to dropdown test page at (285, 363) on xpath=//a[text()=' Select Menu']
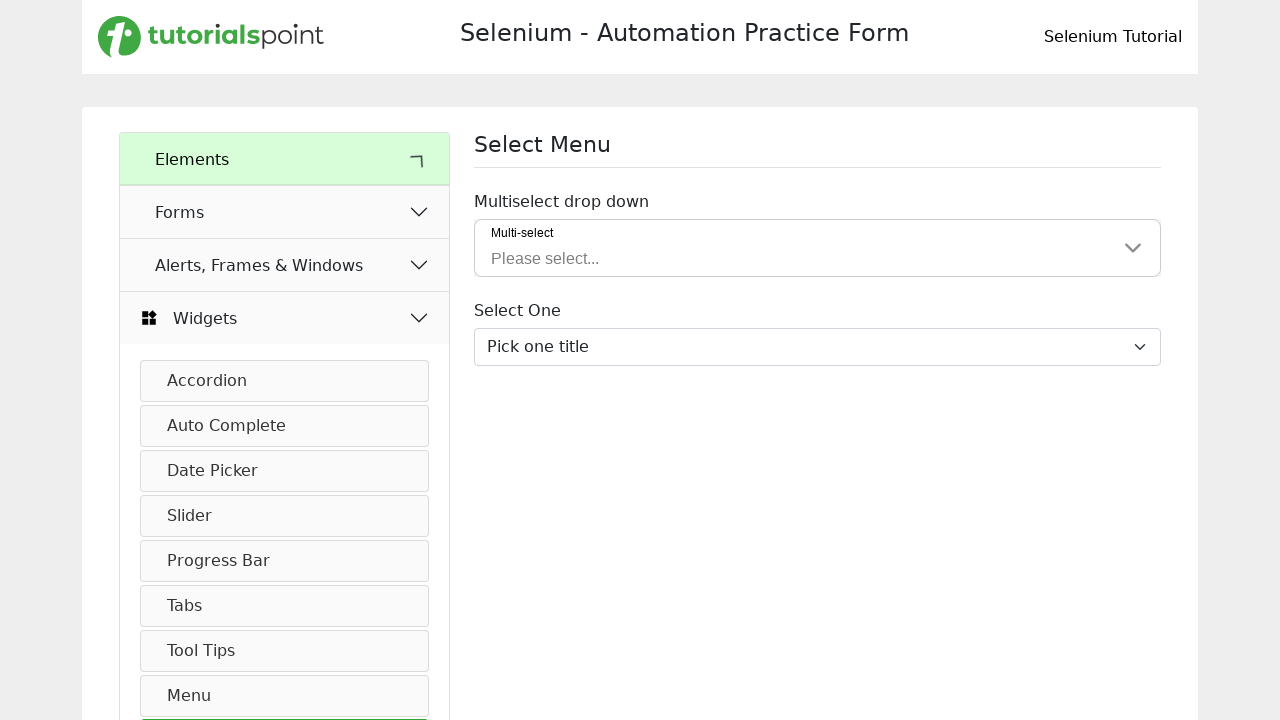

Select dropdown element loaded and became visible
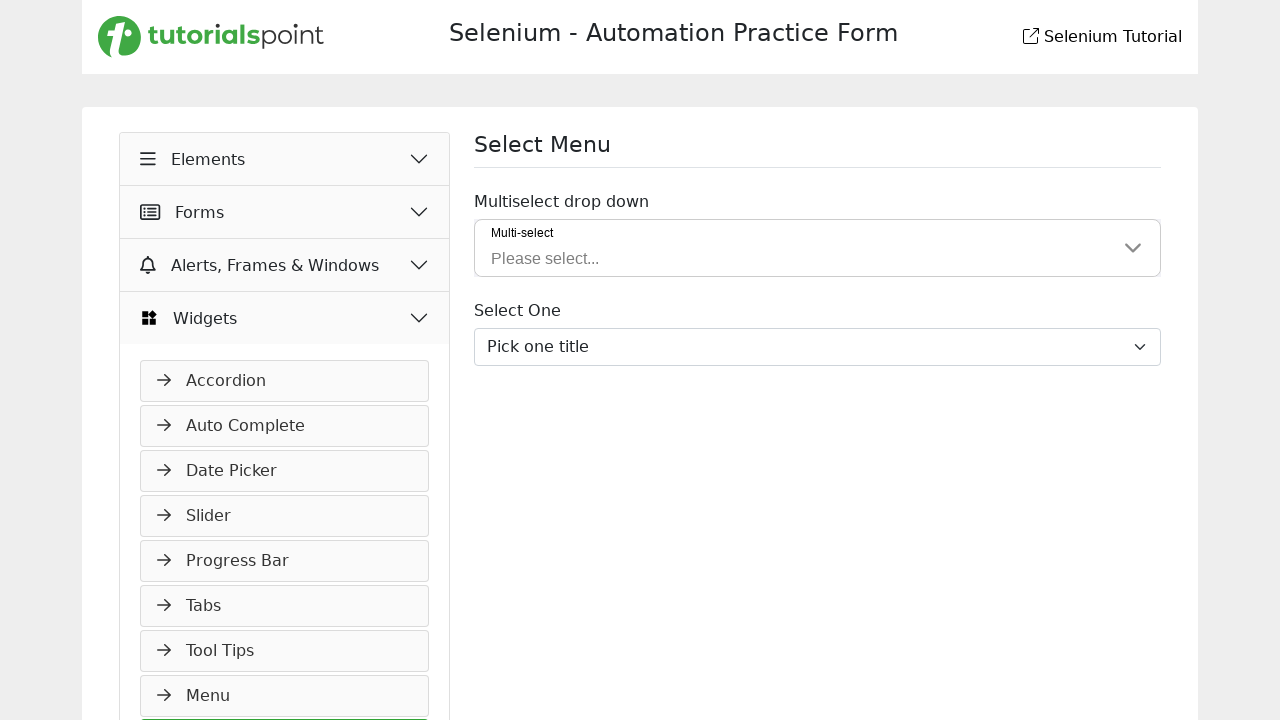

Selected option with value '2' from the dropdown on #inputGroupSelect03
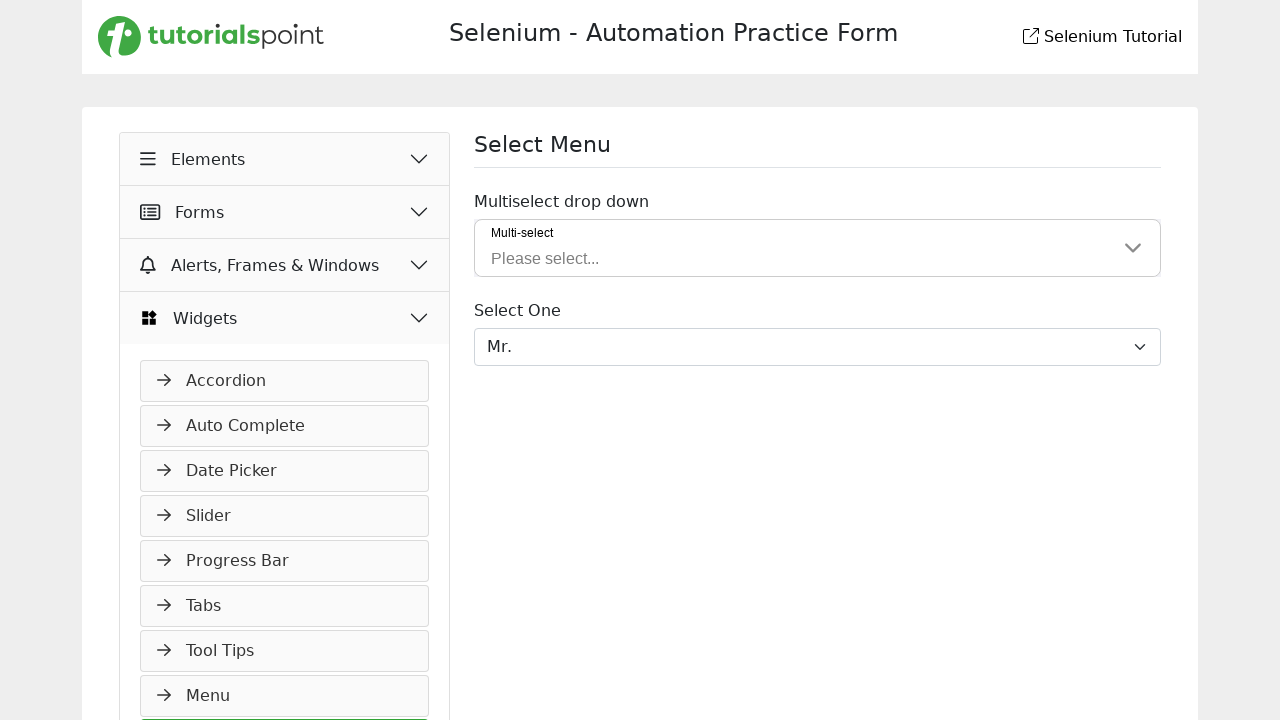

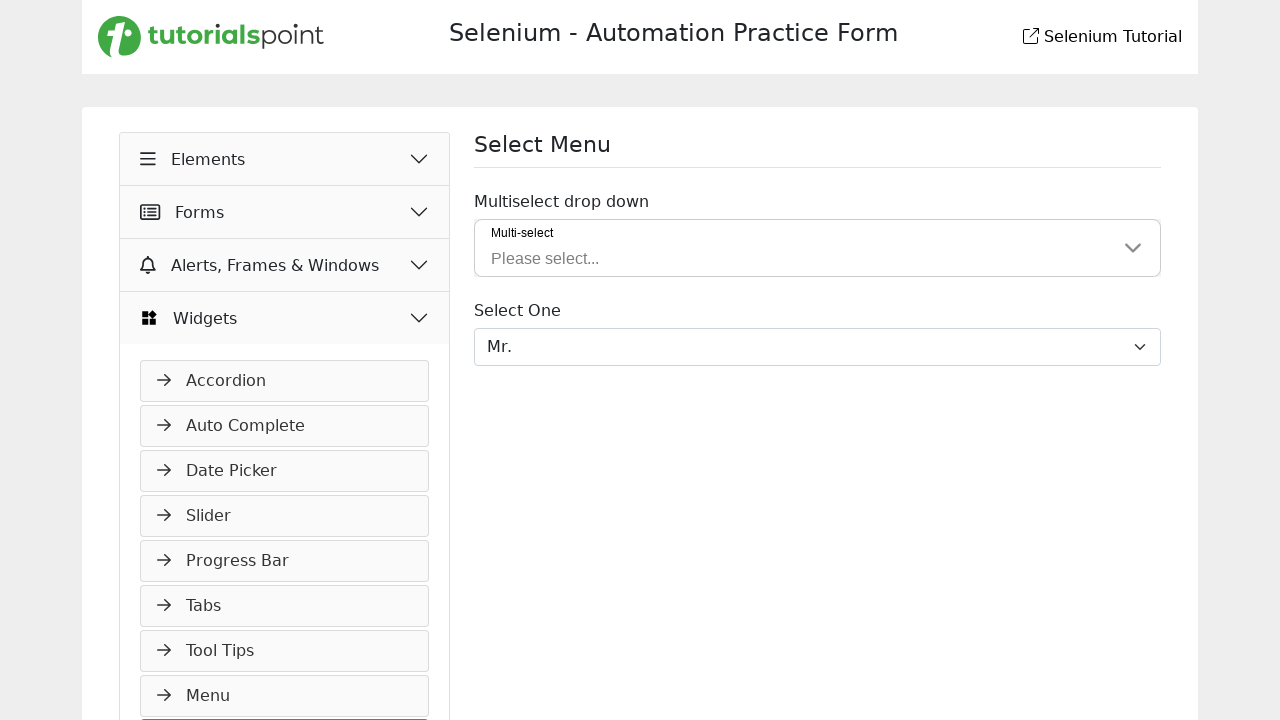